Tests that edits are saved when the input loses focus (blur event)

Starting URL: https://demo.playwright.dev/todomvc

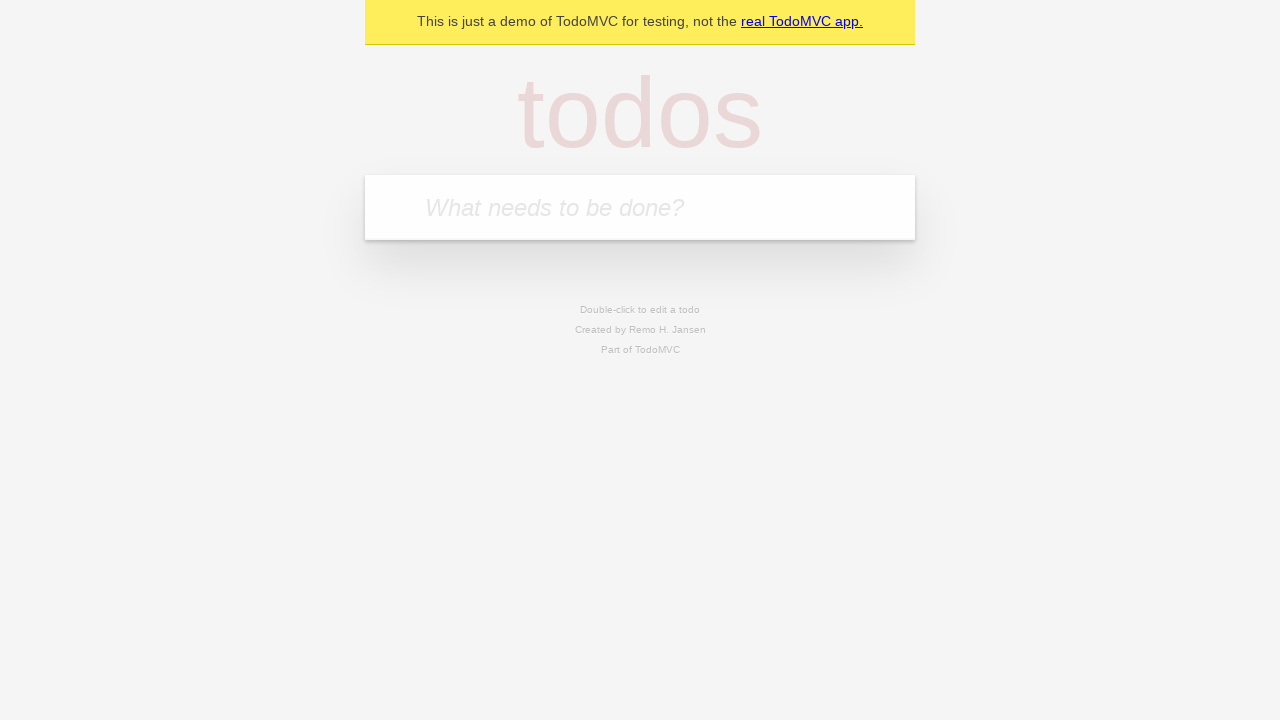

Filled input field with 'buy some cheese' on internal:attr=[placeholder="What needs to be done?"i]
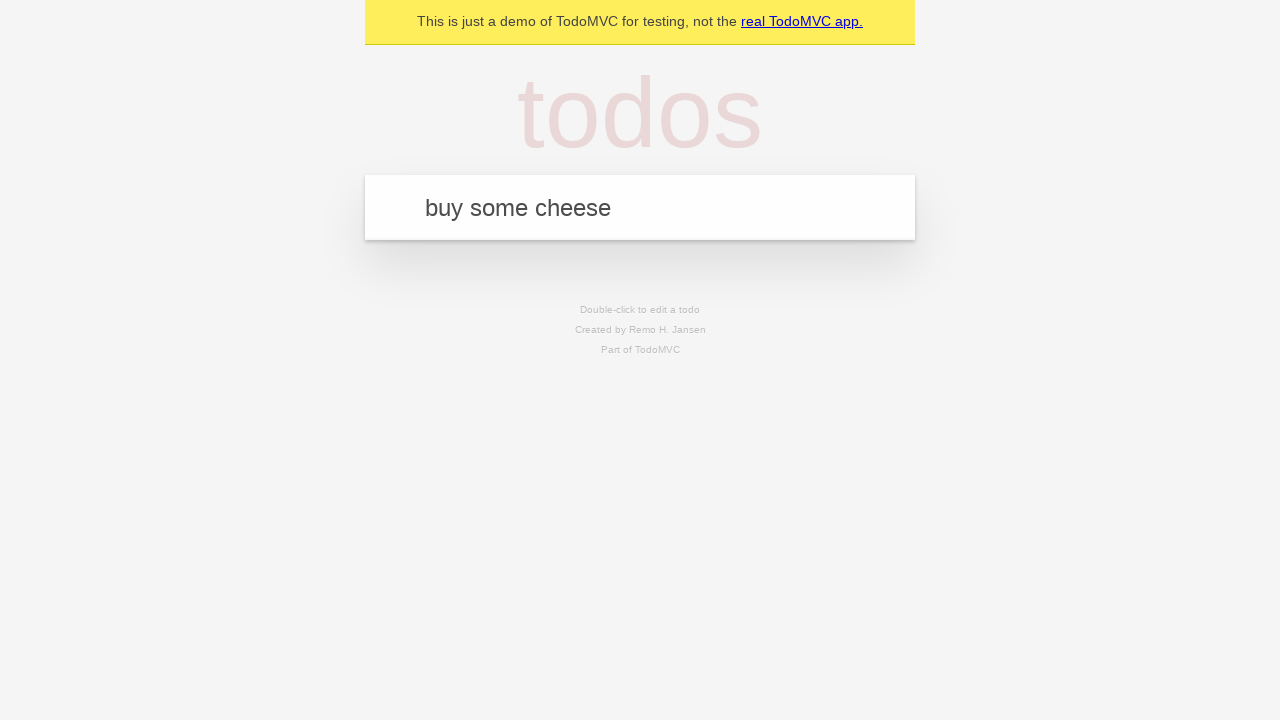

Pressed Enter to add first todo 'buy some cheese' on internal:attr=[placeholder="What needs to be done?"i]
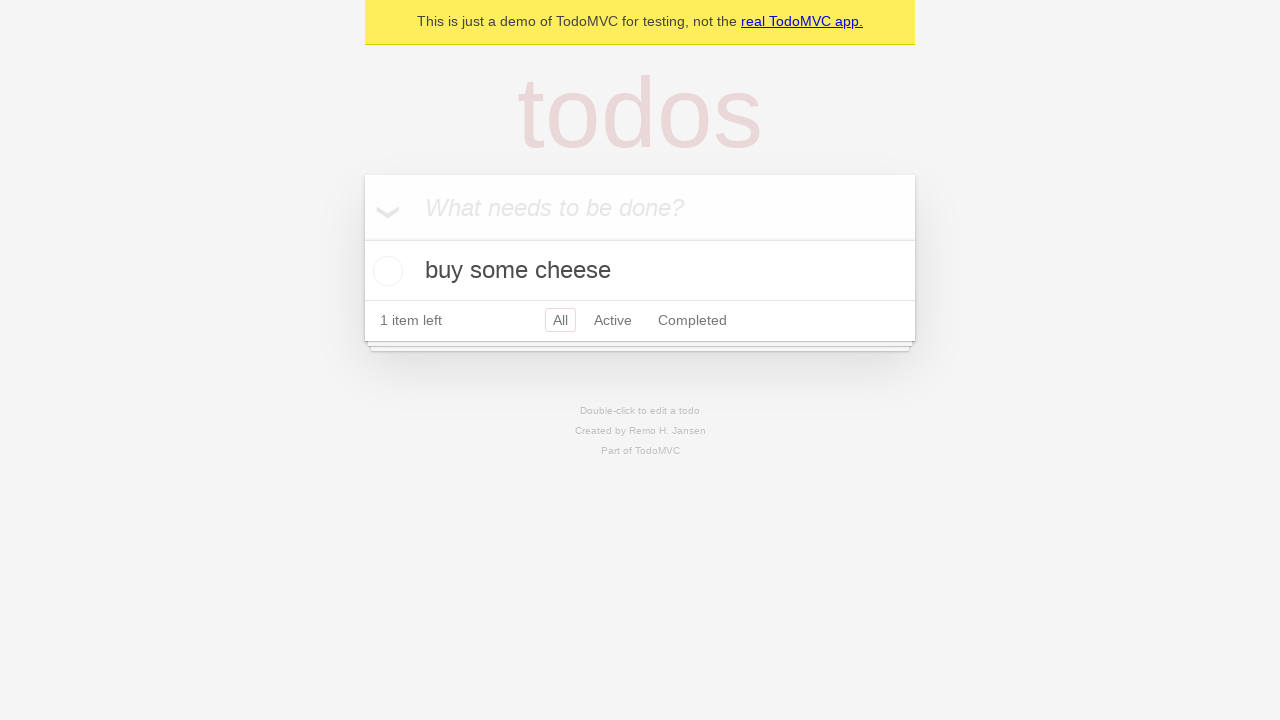

Filled input field with 'feed the cat' on internal:attr=[placeholder="What needs to be done?"i]
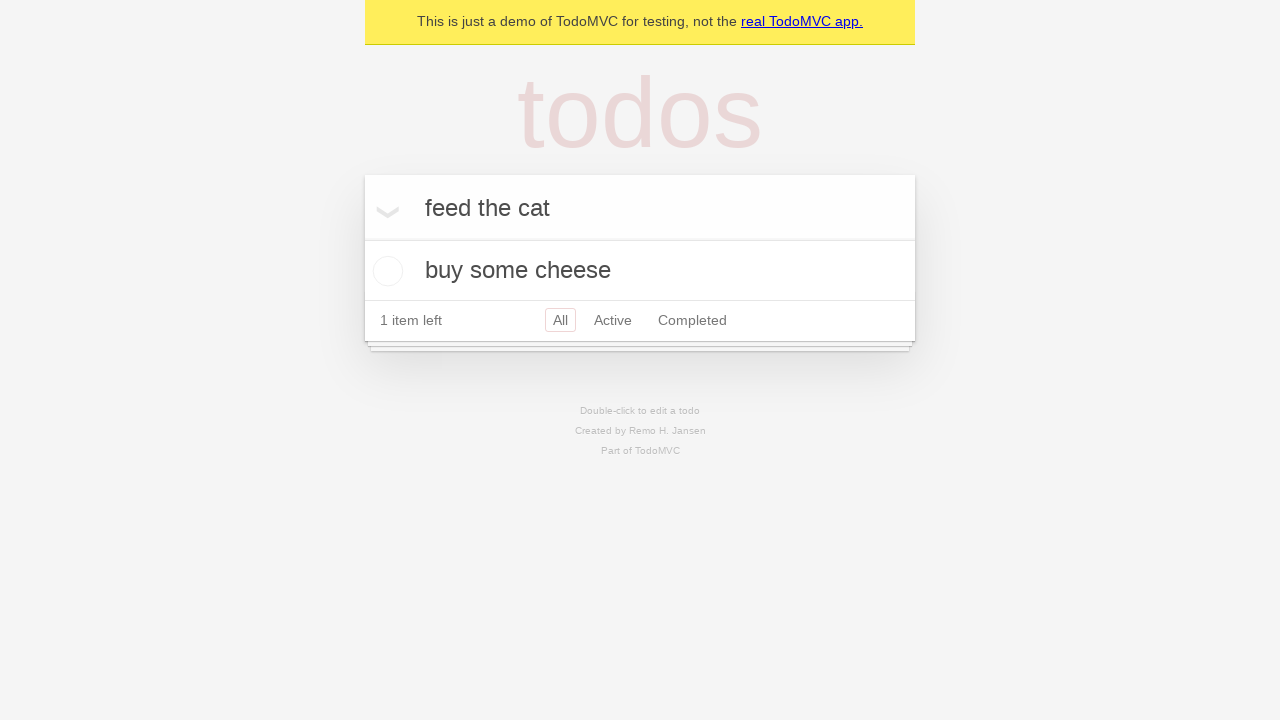

Pressed Enter to add second todo 'feed the cat' on internal:attr=[placeholder="What needs to be done?"i]
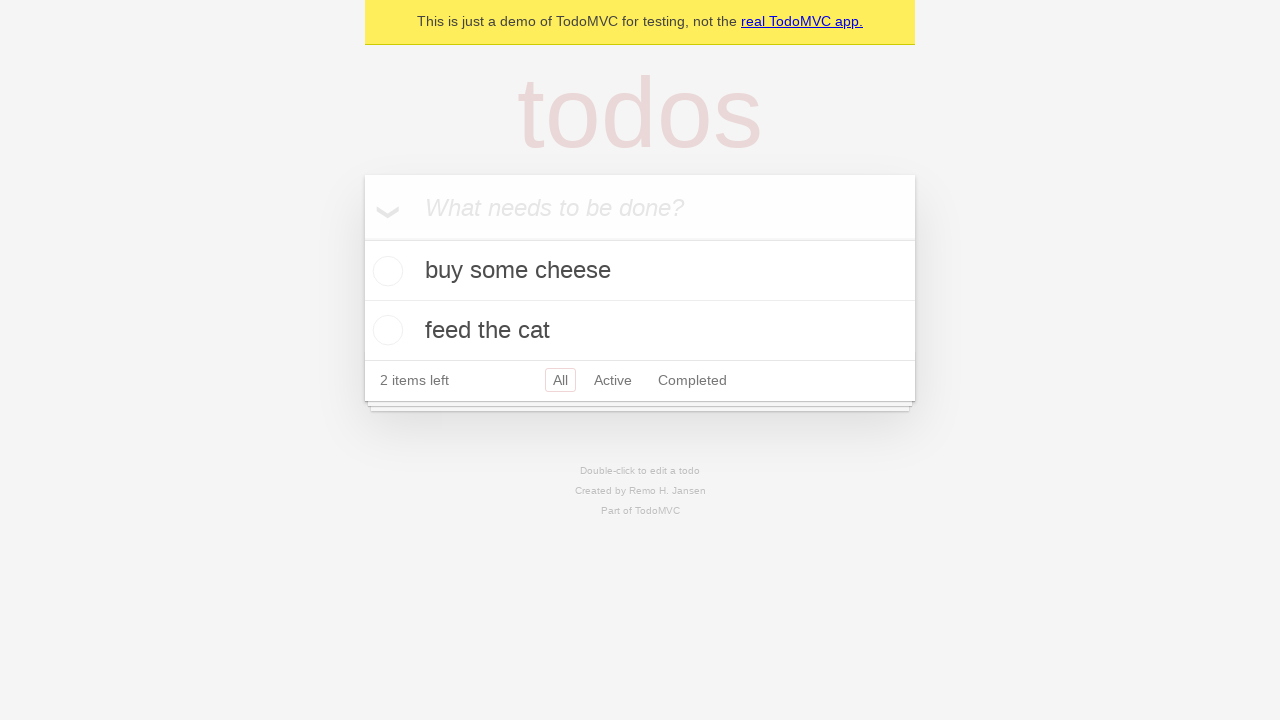

Filled input field with 'book a doctors appointment' on internal:attr=[placeholder="What needs to be done?"i]
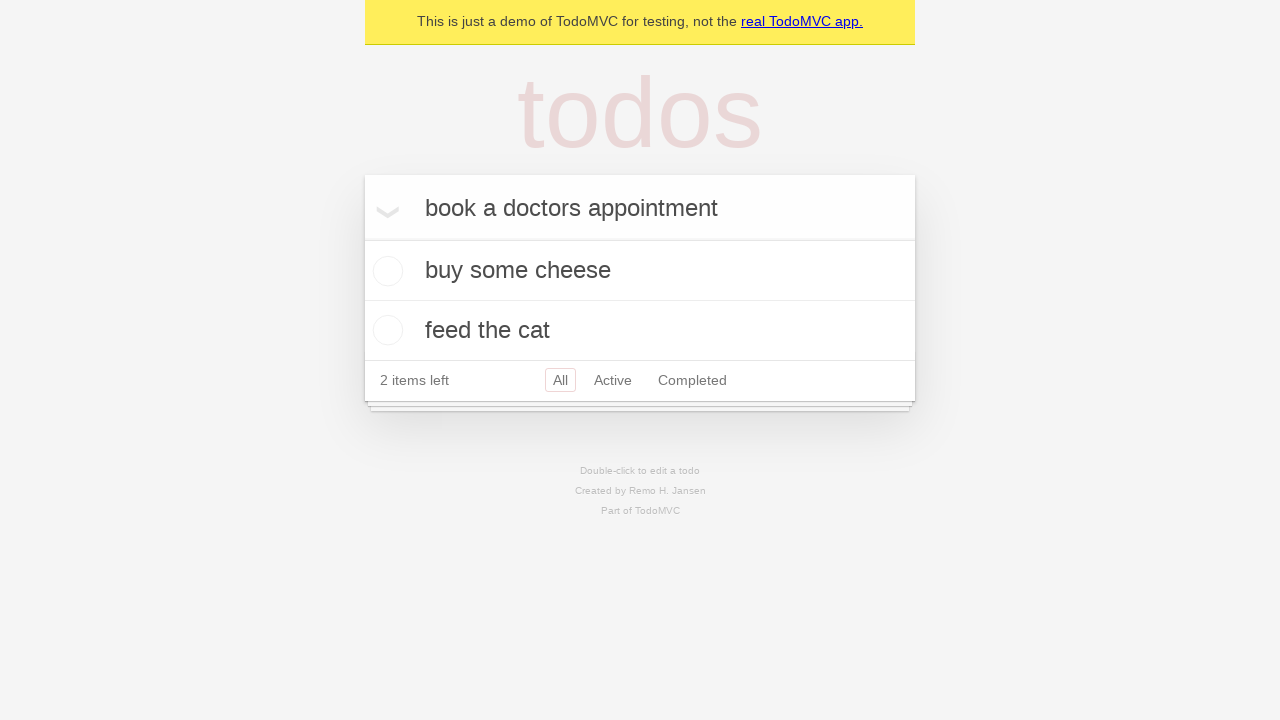

Pressed Enter to add third todo 'book a doctors appointment' on internal:attr=[placeholder="What needs to be done?"i]
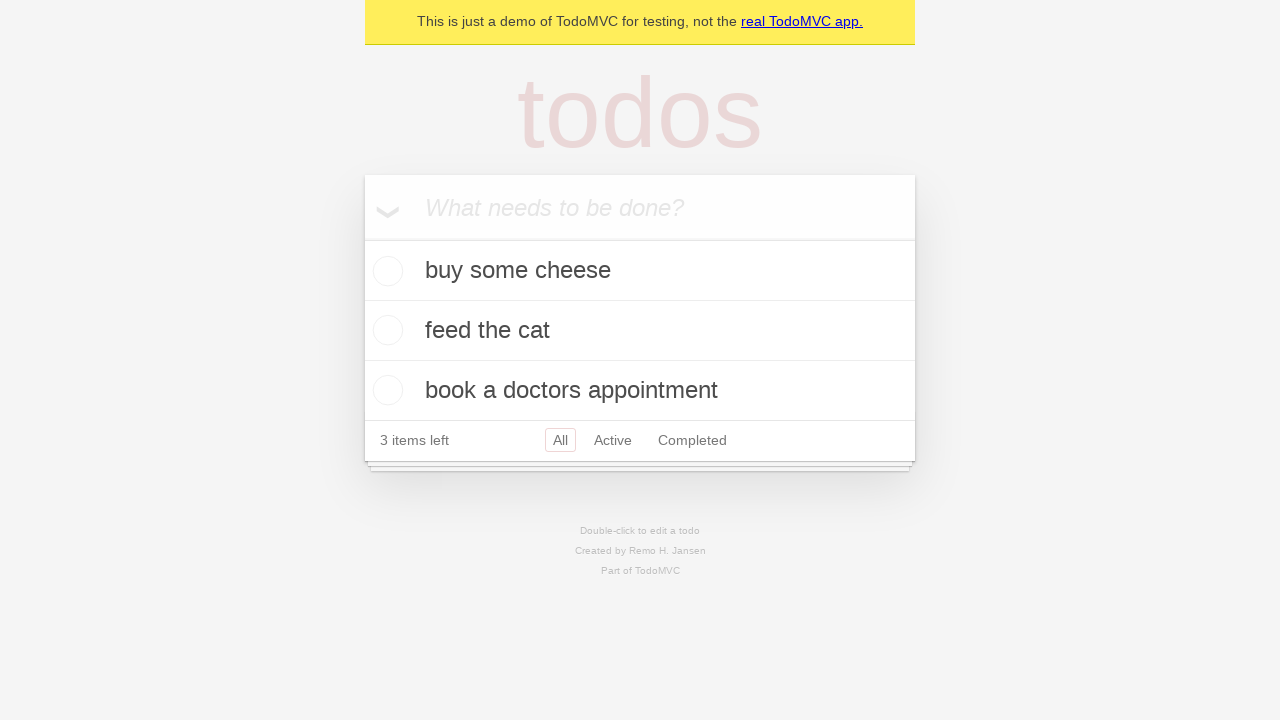

Double-clicked second todo item to enter edit mode at (640, 331) on internal:testid=[data-testid="todo-item"s] >> nth=1
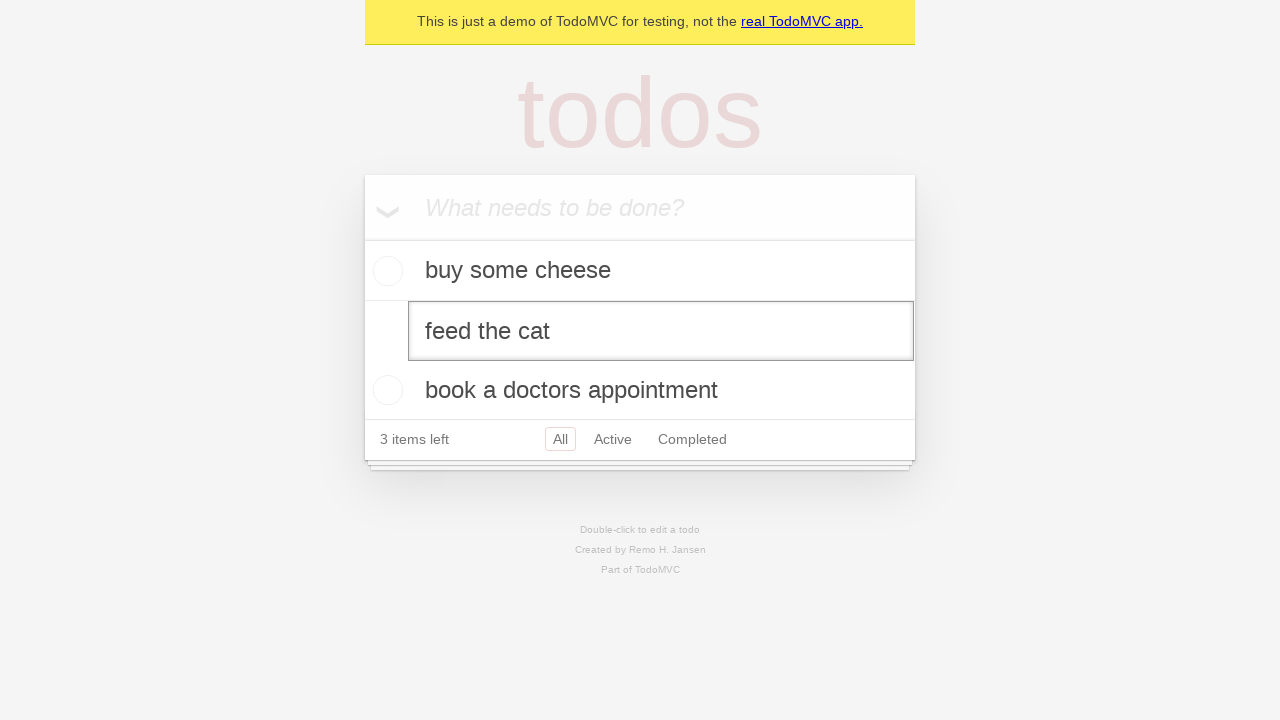

Filled edit textbox with 'buy some sausages' on internal:testid=[data-testid="todo-item"s] >> nth=1 >> internal:role=textbox[nam
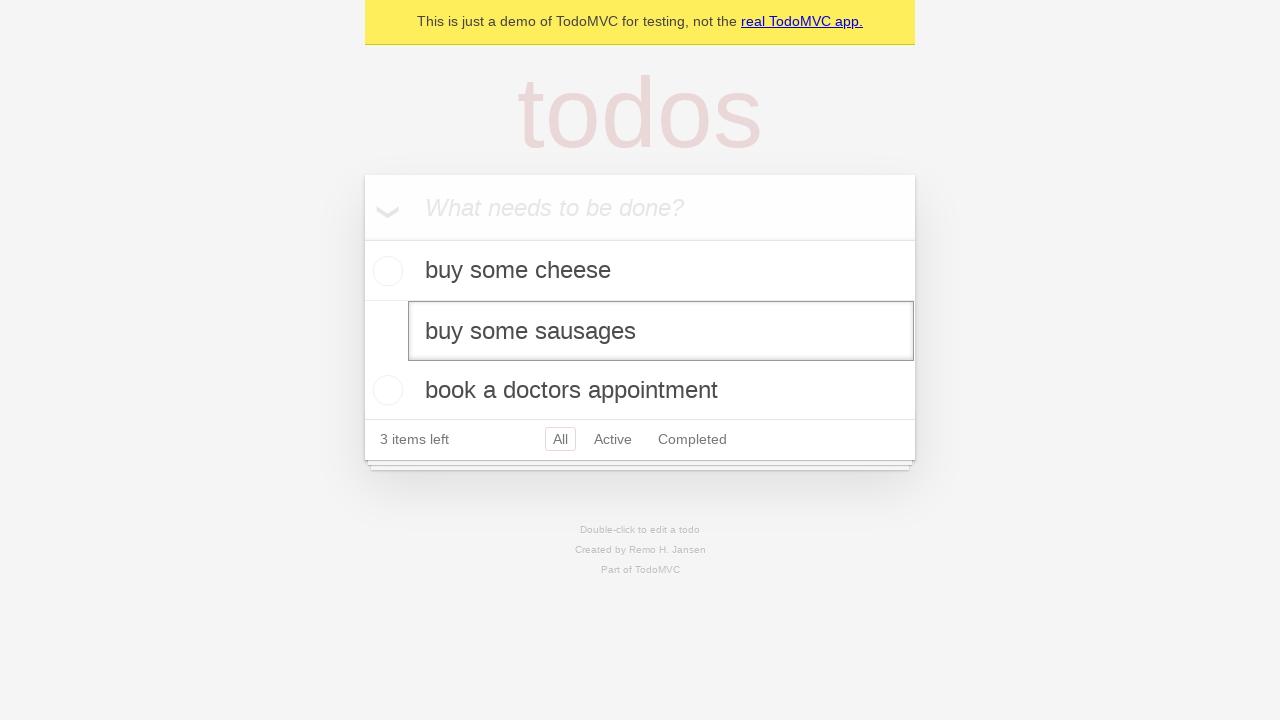

Dispatched blur event on edit textbox to save changes
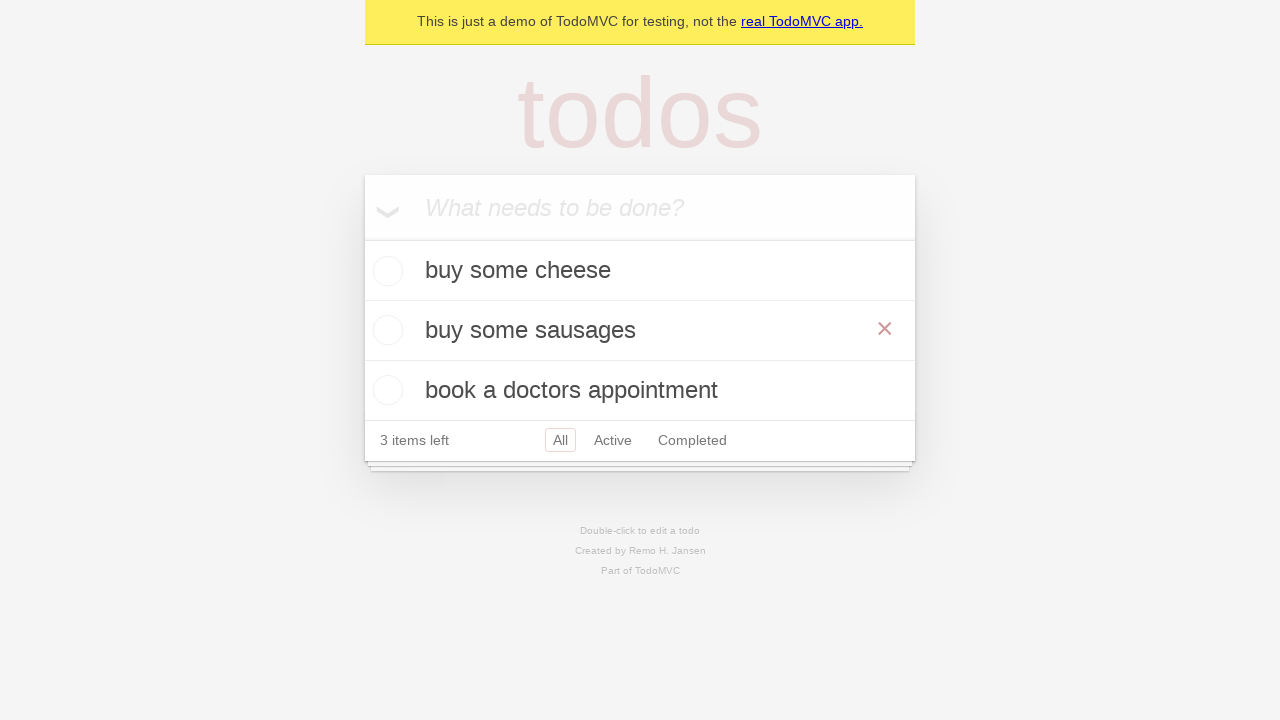

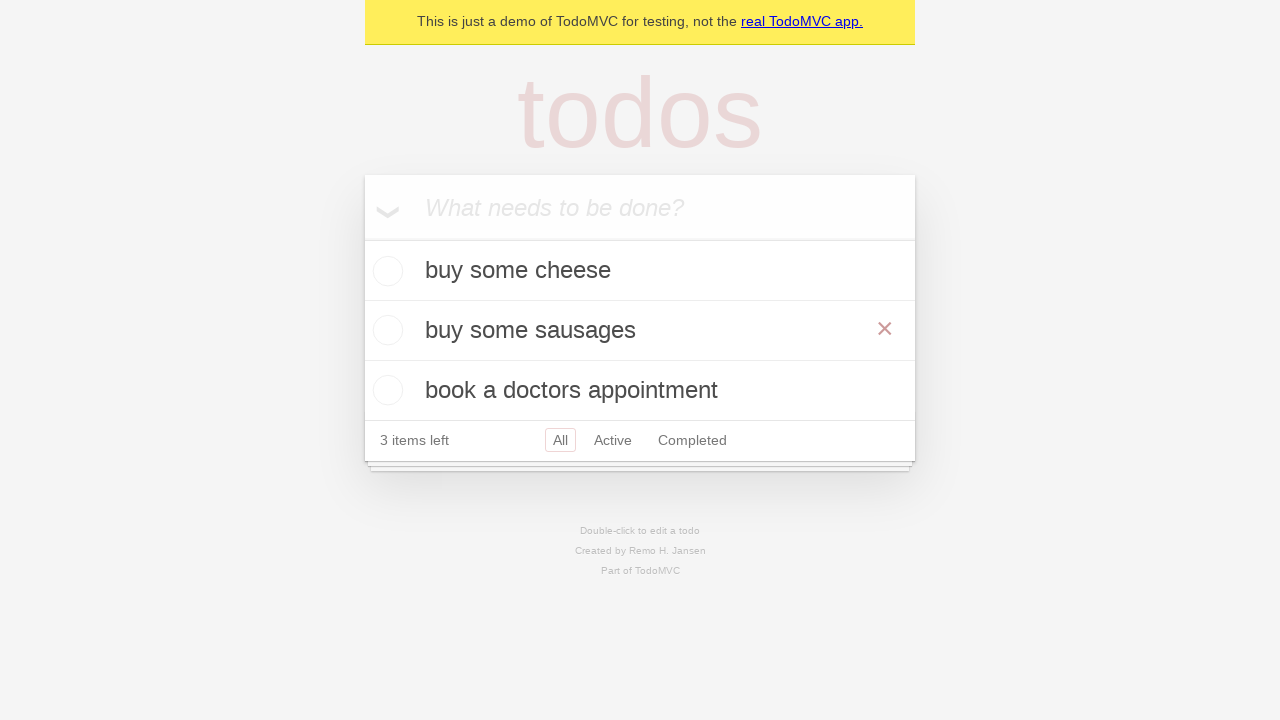